Tests AJAX functionality by clicking a button and waiting for dynamically loaded content including an h1 heading and delayed h3 text to appear

Starting URL: https://v1.training-support.net/selenium/ajax

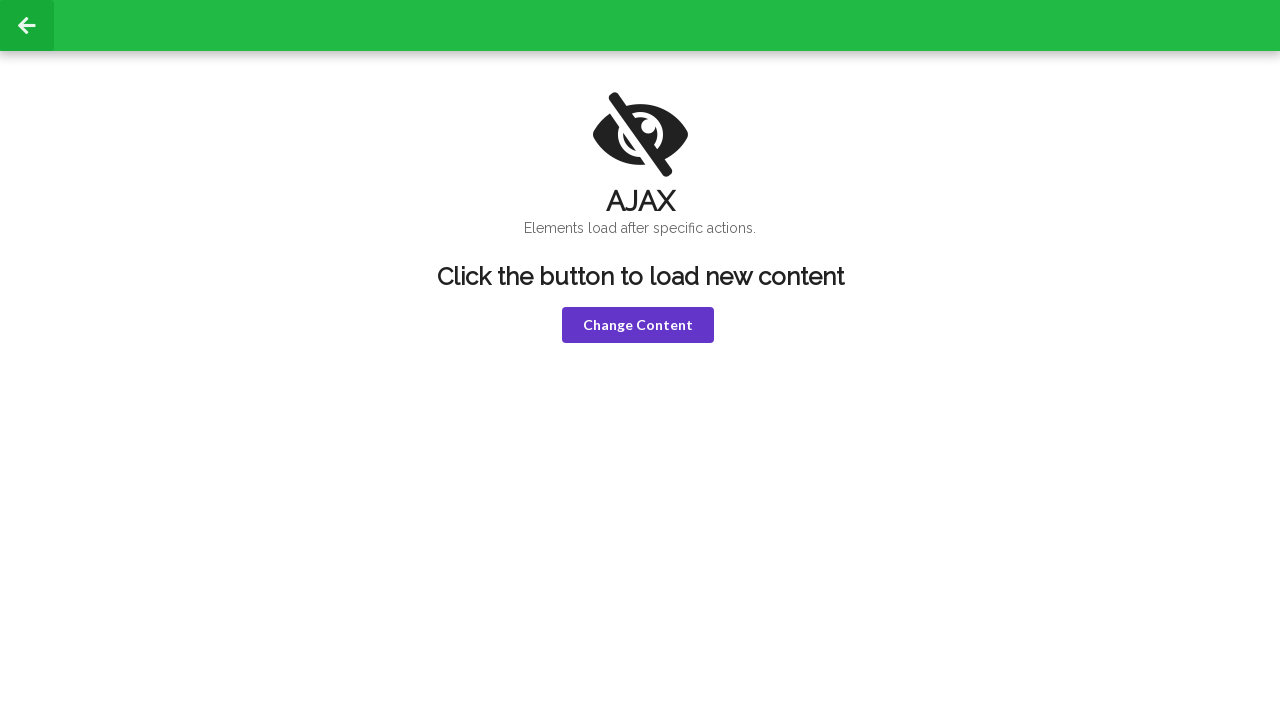

Clicked violet button to trigger AJAX request at (638, 325) on button.violet
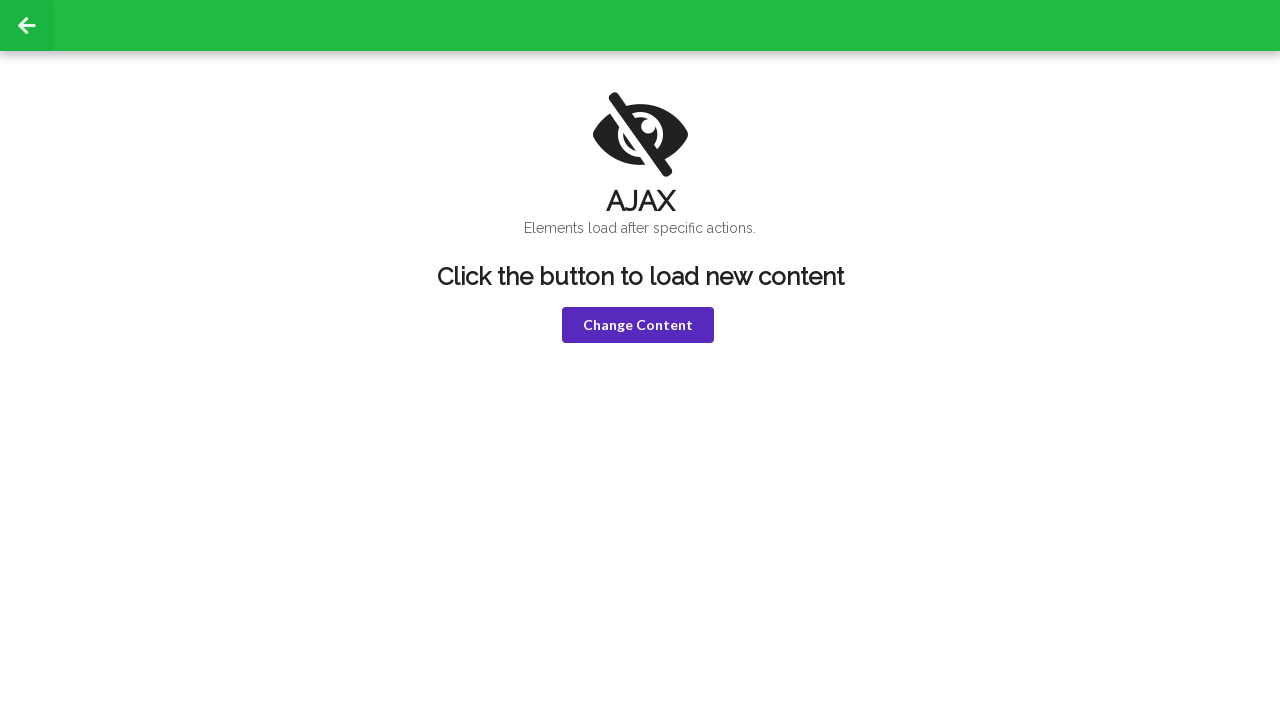

Waited for h1 heading to become visible
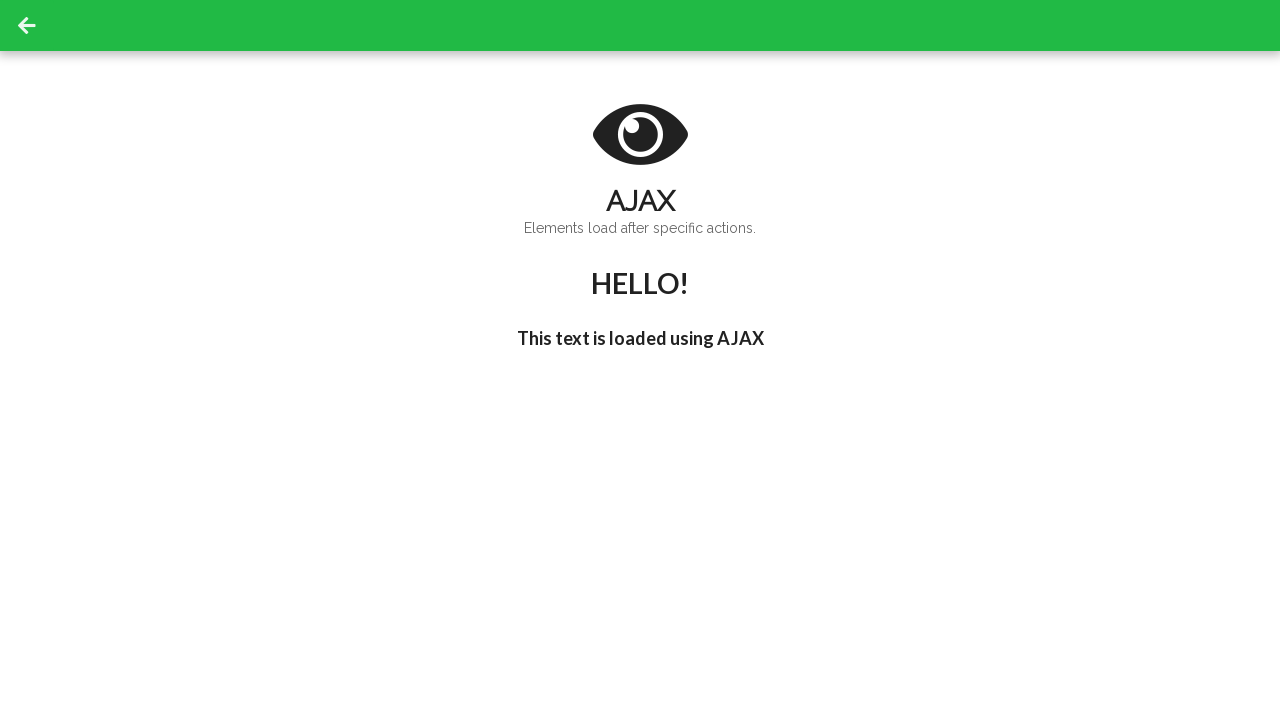

Waited for delayed h3 text 'I'm late!' to appear
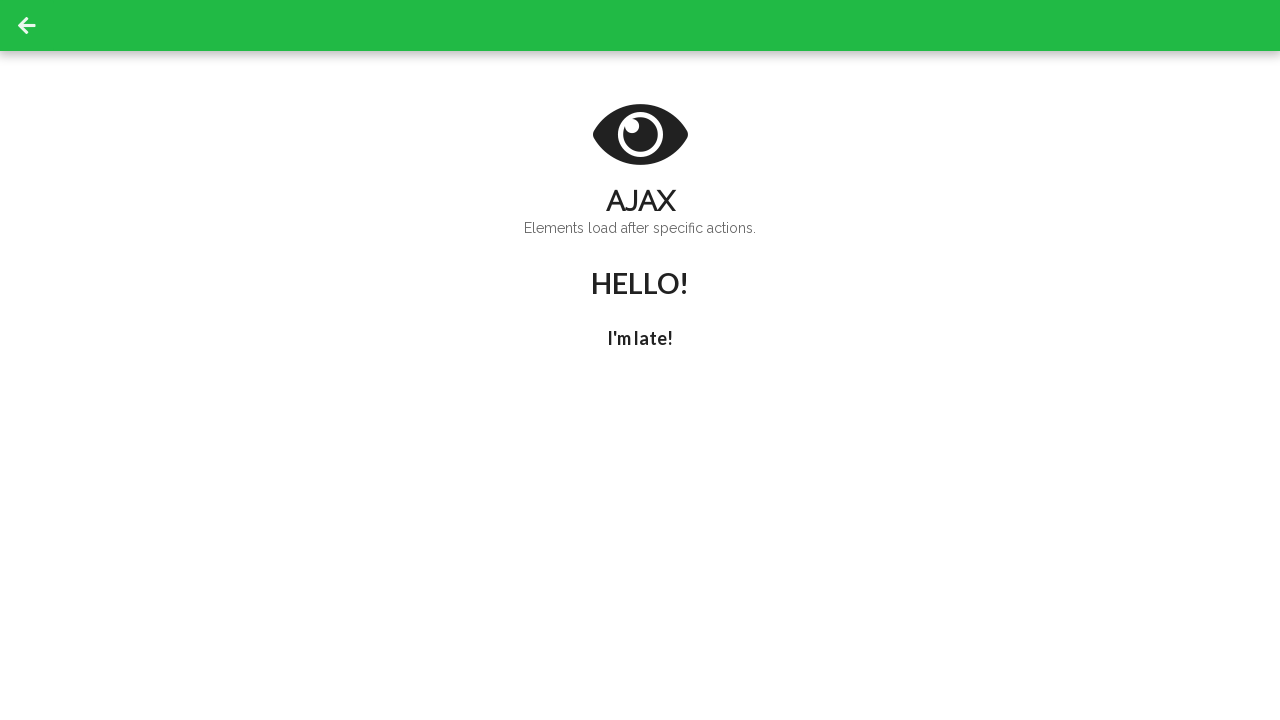

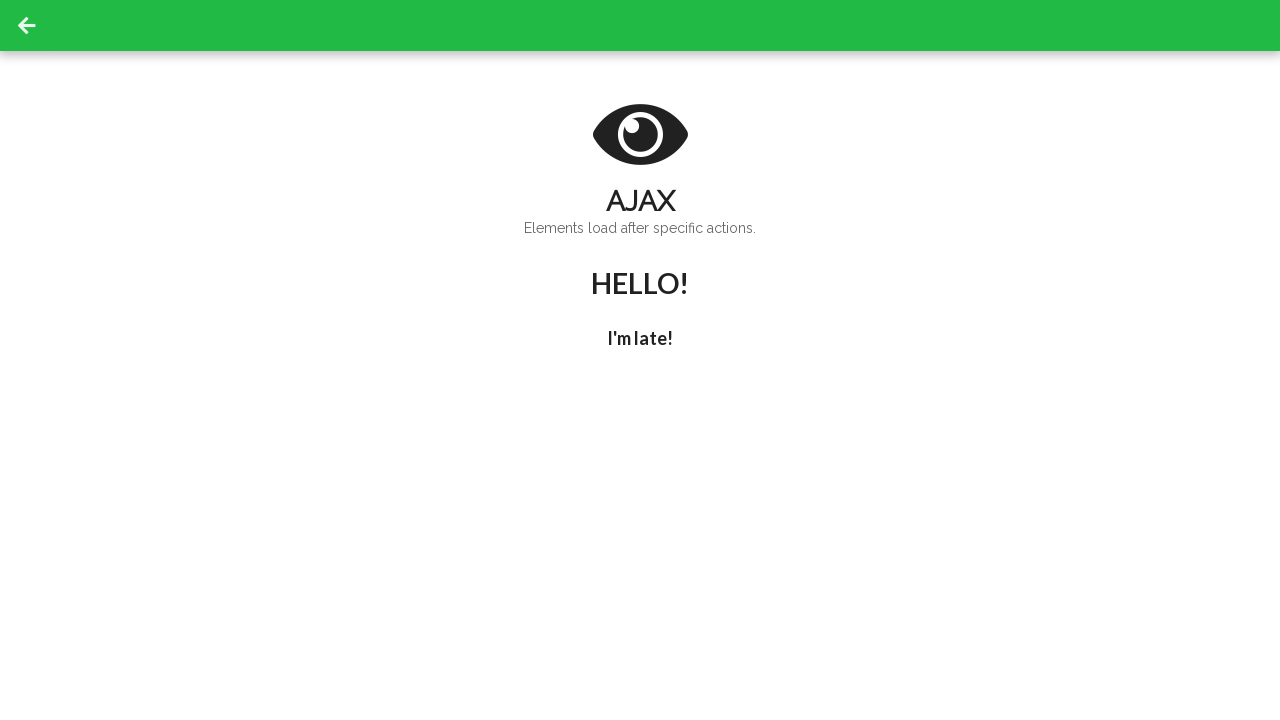